Tests dynamic content page by navigating there and clicking the 'click here' link for static content

Starting URL: https://the-internet.herokuapp.com/

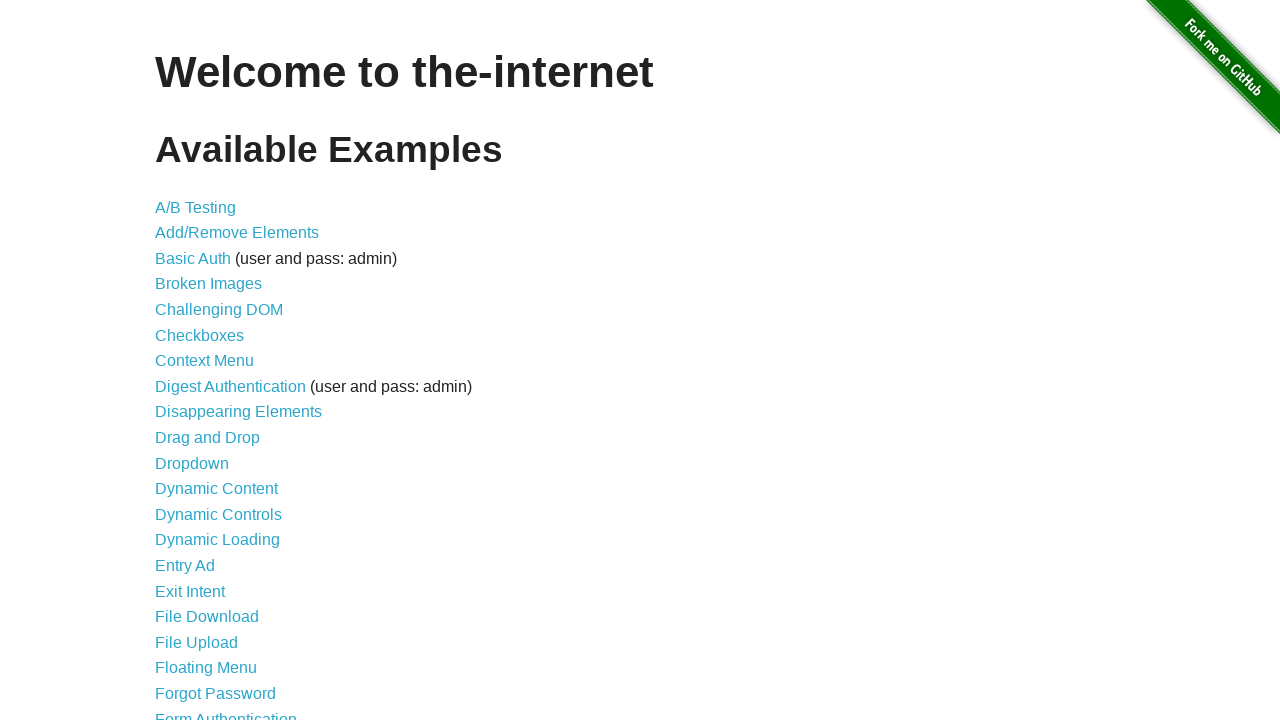

Navigated to the-internet.herokuapp.com home page
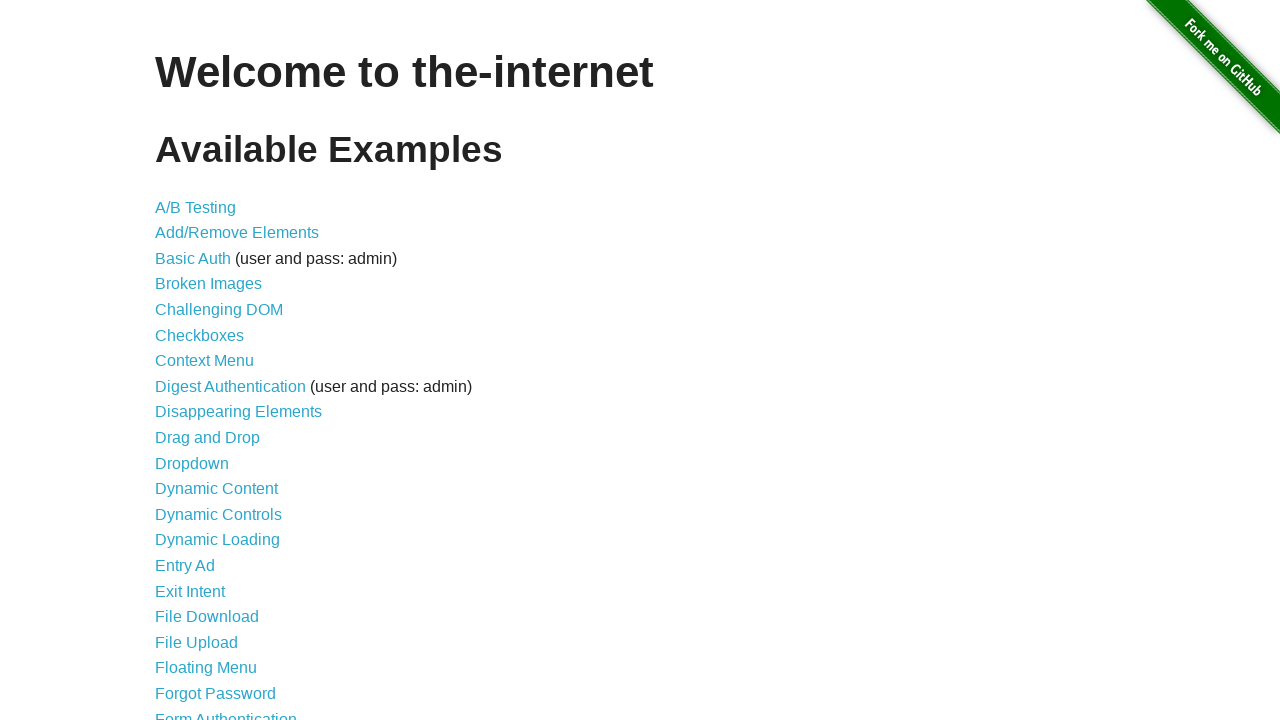

Clicked on Dynamic Content link at (216, 489) on xpath=//*[contains(text(),'Dynamic Content')]
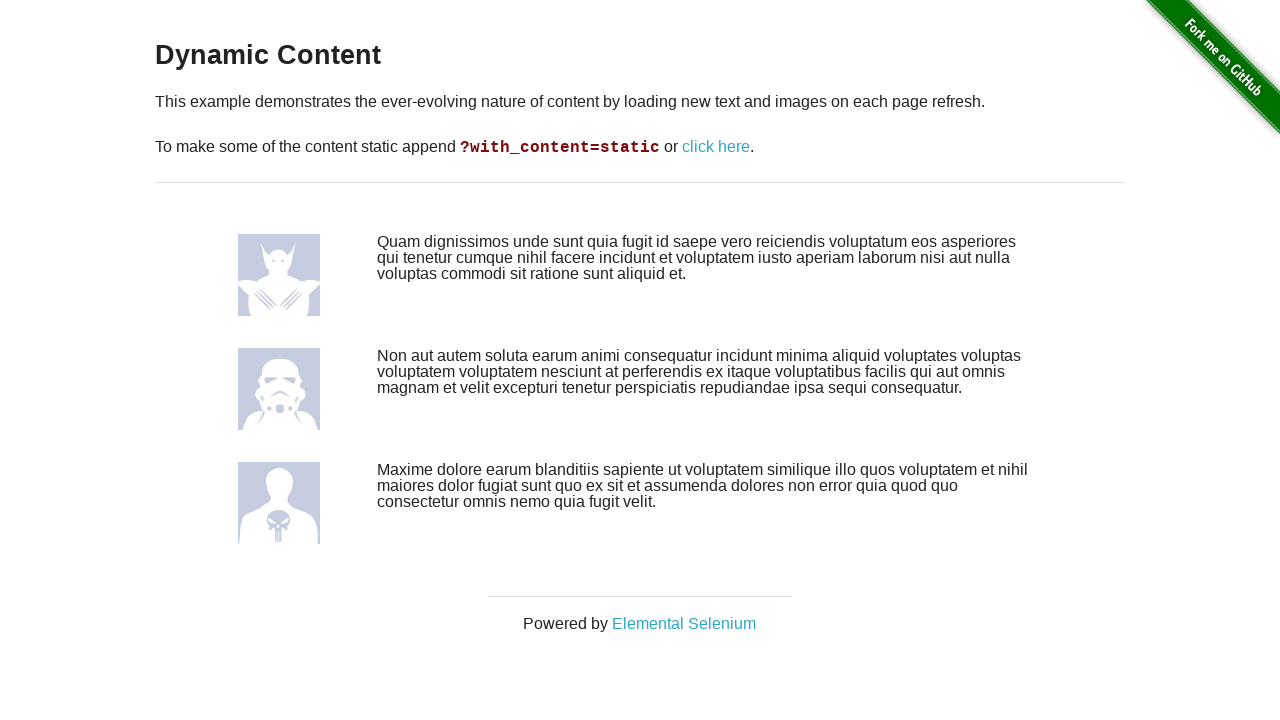

Dynamic Content page loaded
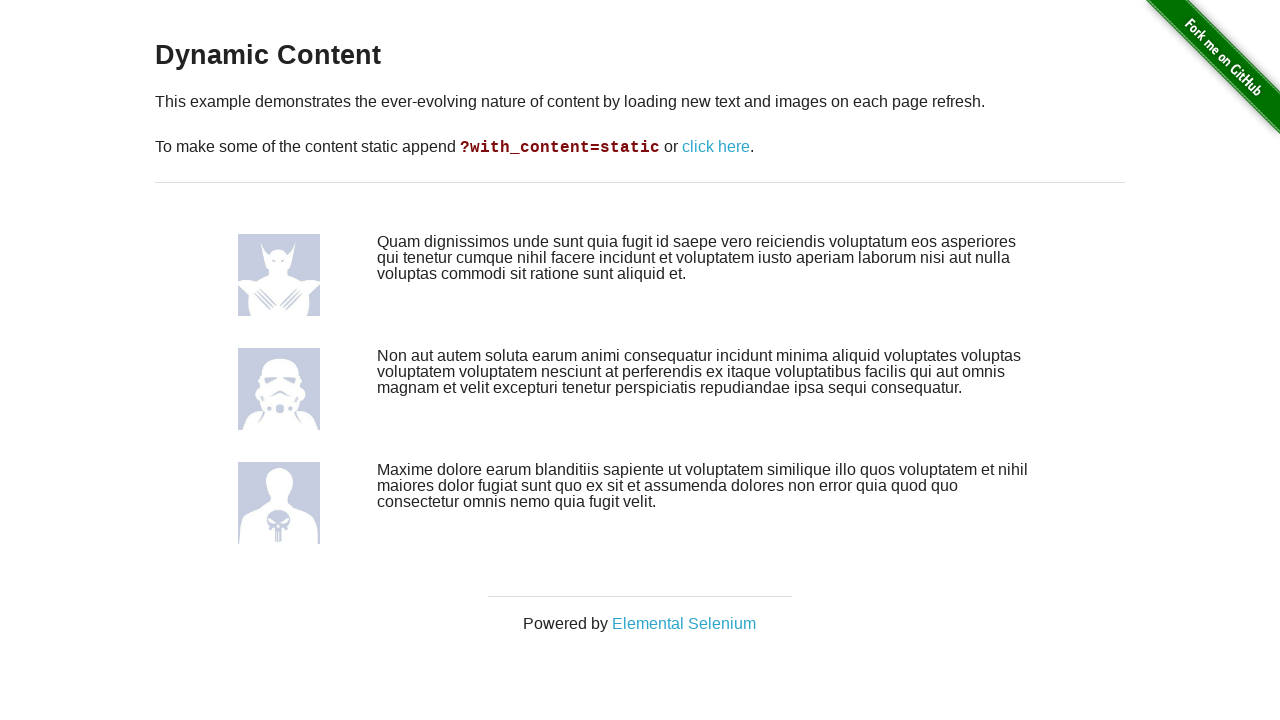

Page title (h3) is now visible
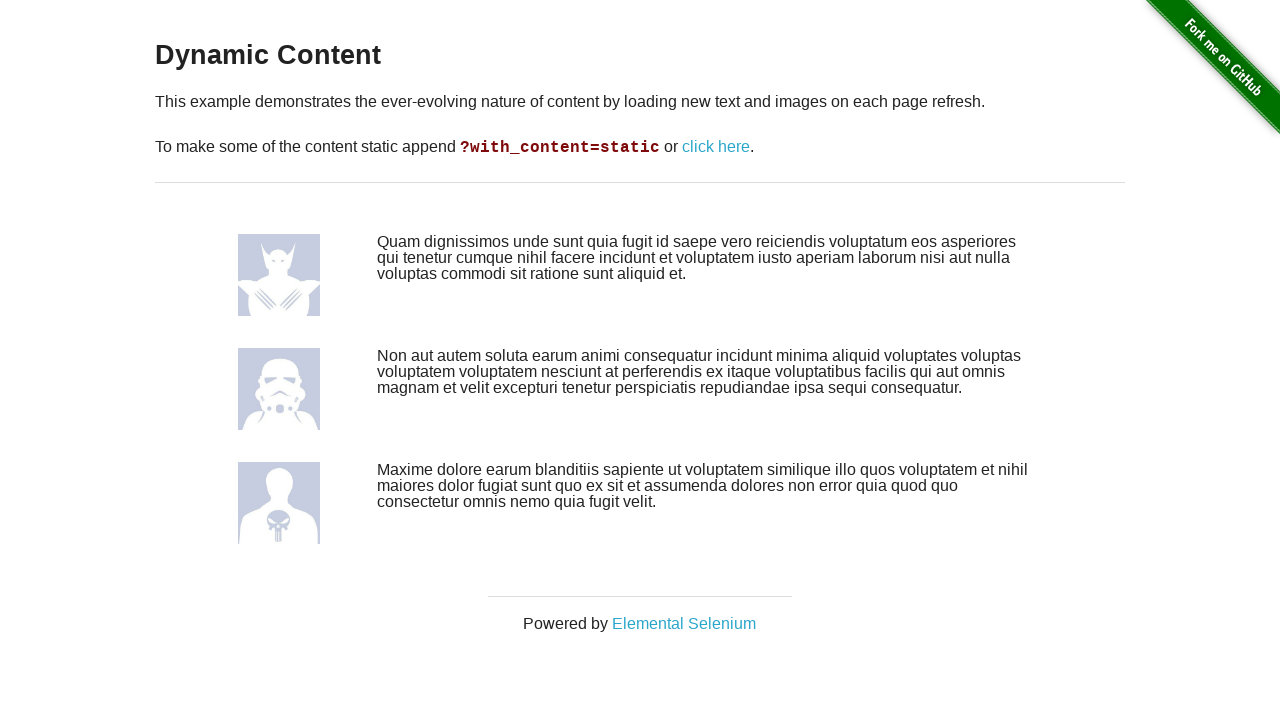

Clicked on 'click here' link for static content at (716, 147) on xpath=//*[contains(text(),'click here')]
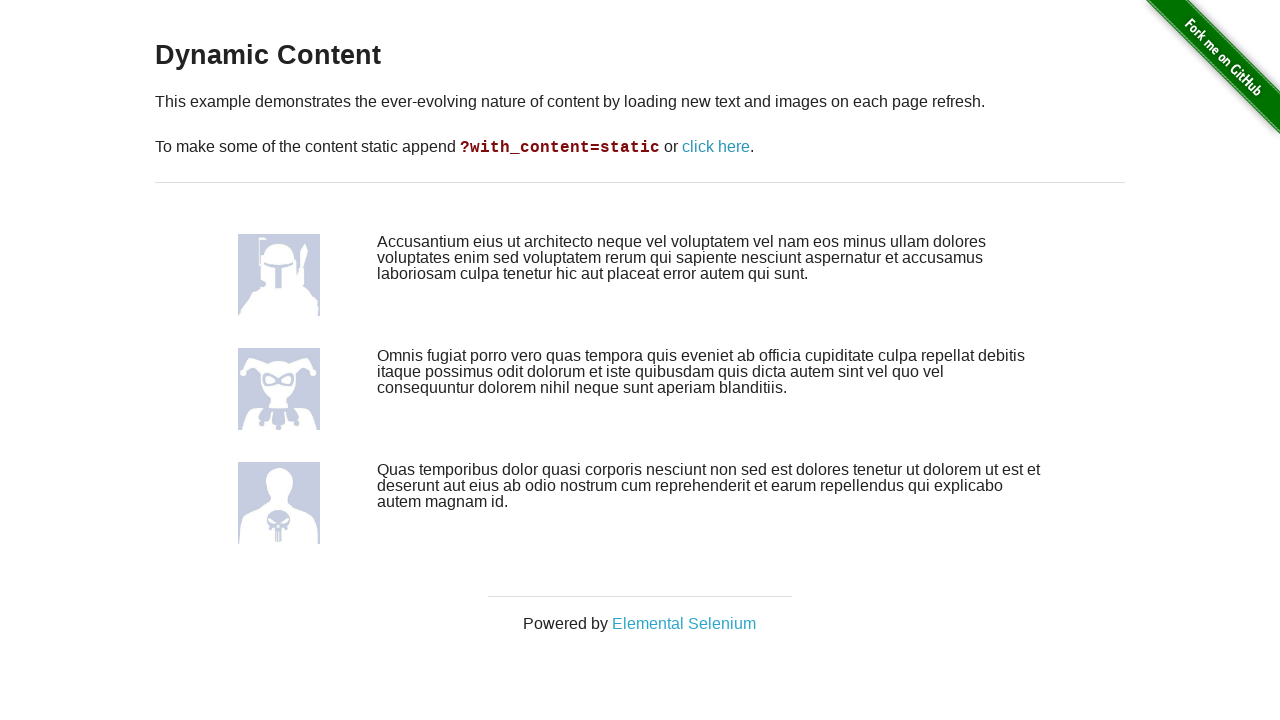

Page reloaded after clicking 'click here' link
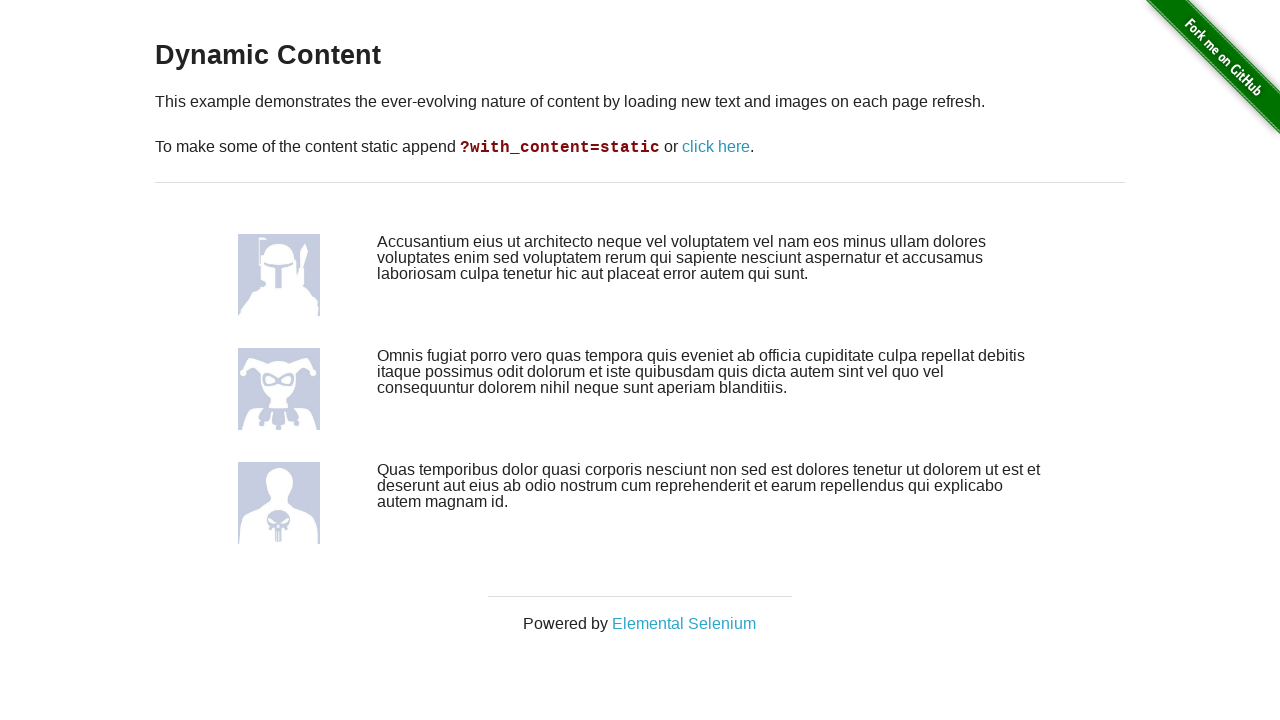

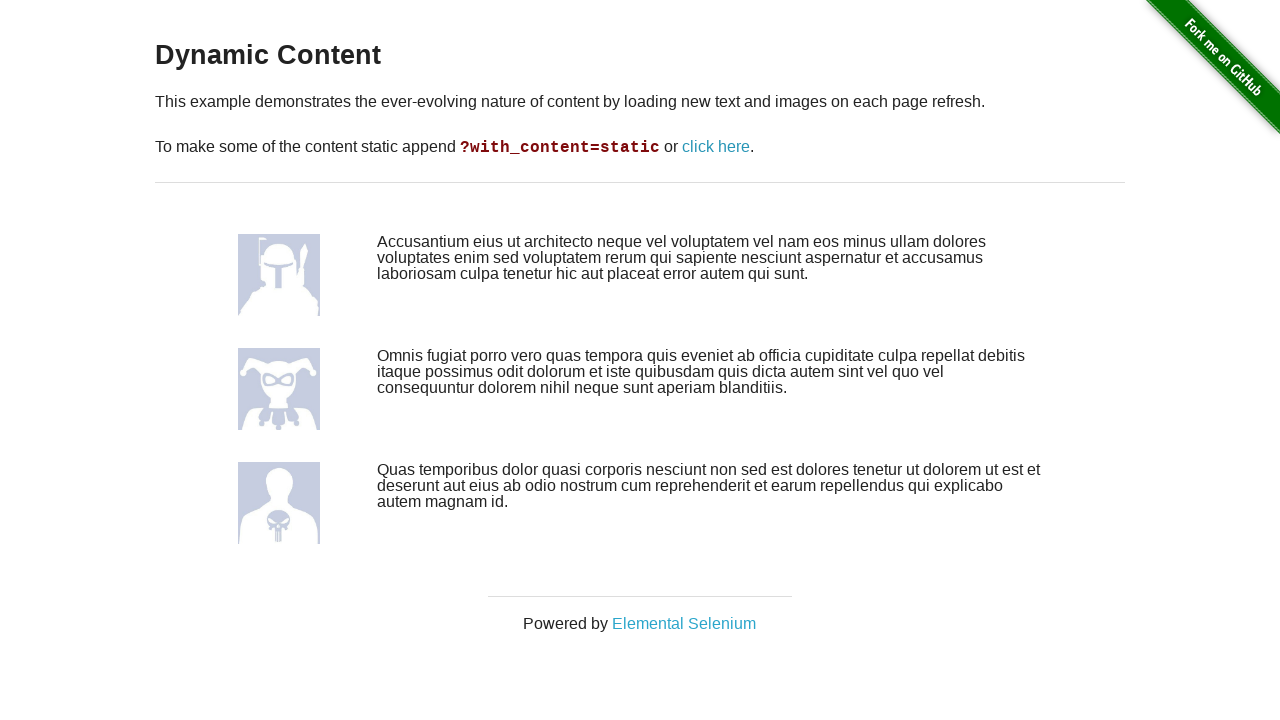